Tests JavaScript alert handling by clicking alert buttons and interacting with the alert dialogs (accept, dismiss, send text)

Starting URL: https://the-internet.herokuapp.com/javascript_alerts

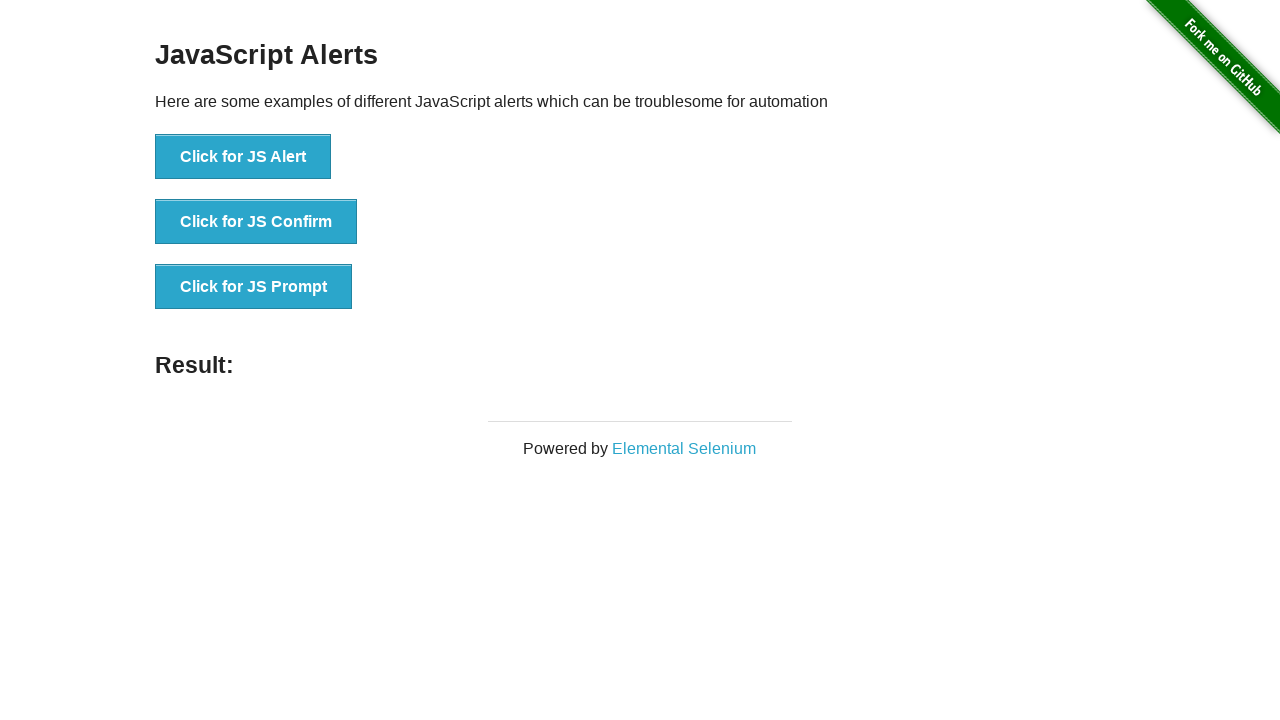

Clicked 'Click for JS Alert' button at (243, 157) on xpath=//button[text()='Click for JS Alert']
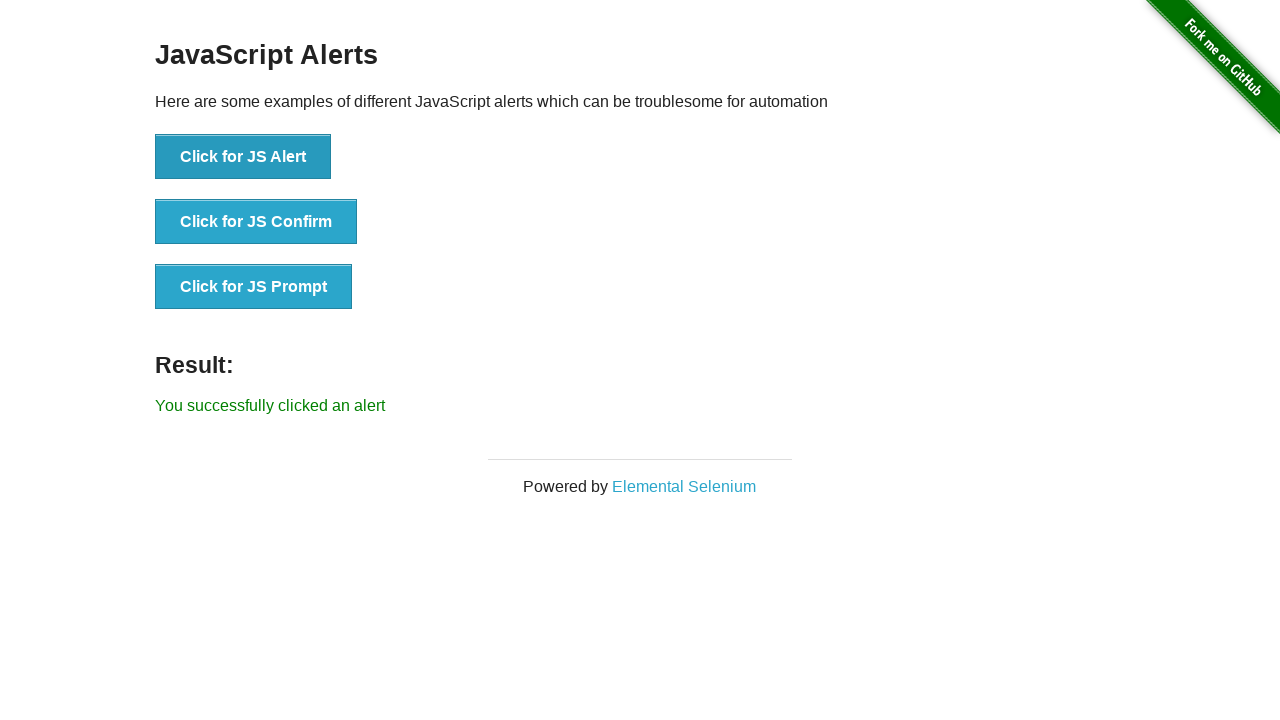

Set up dialog handler to accept JS alert
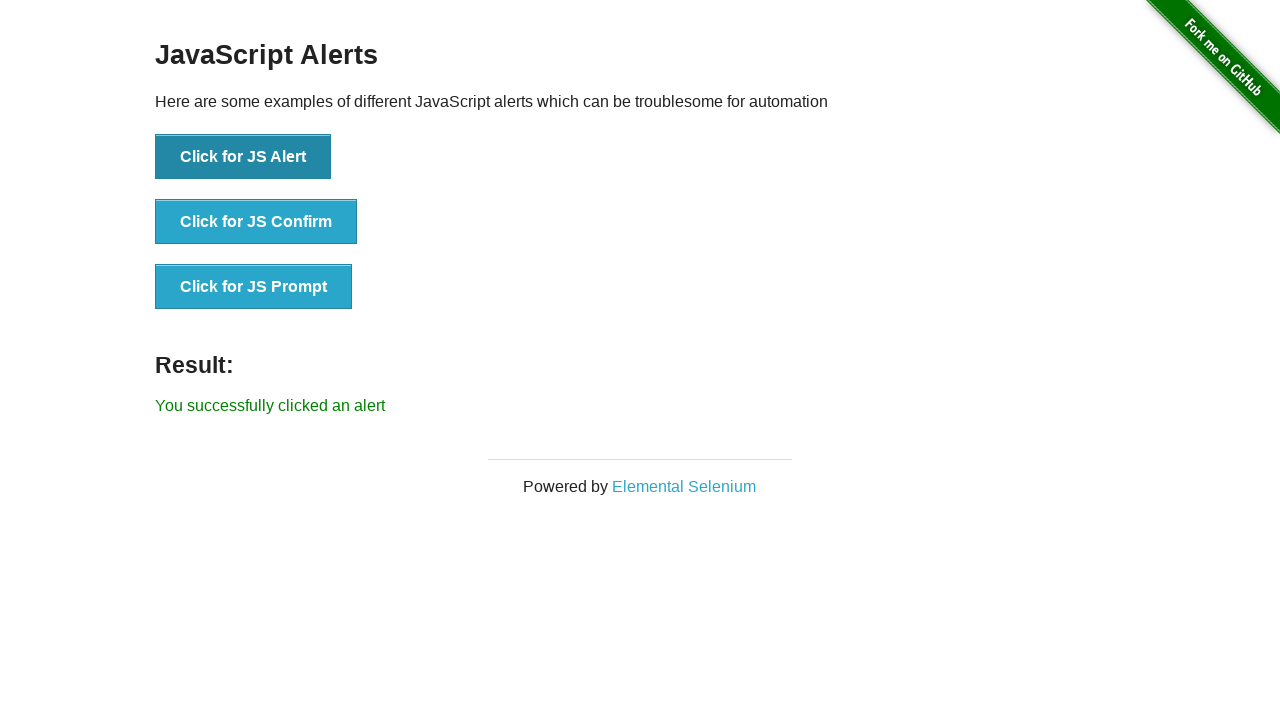

Clicked 'Click for JS Confirm' button at (256, 222) on xpath=//button[text()='Click for JS Confirm']
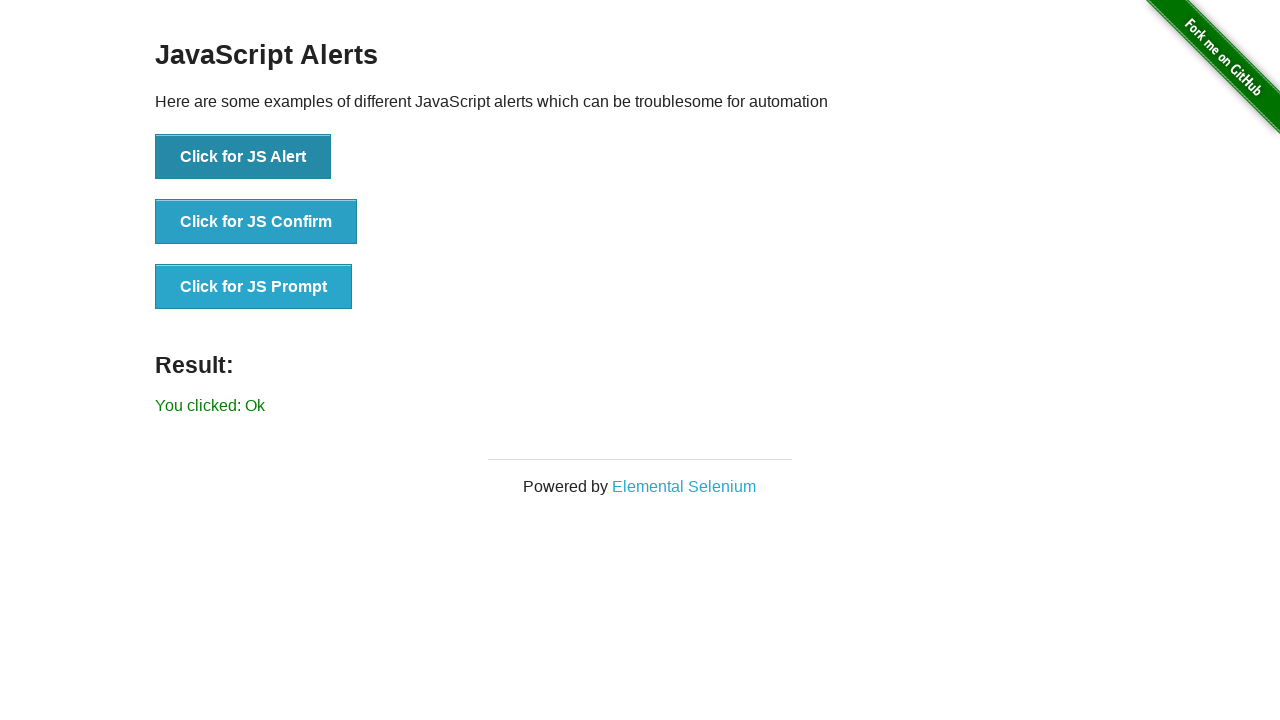

Set up dialog handler to accept JS confirm
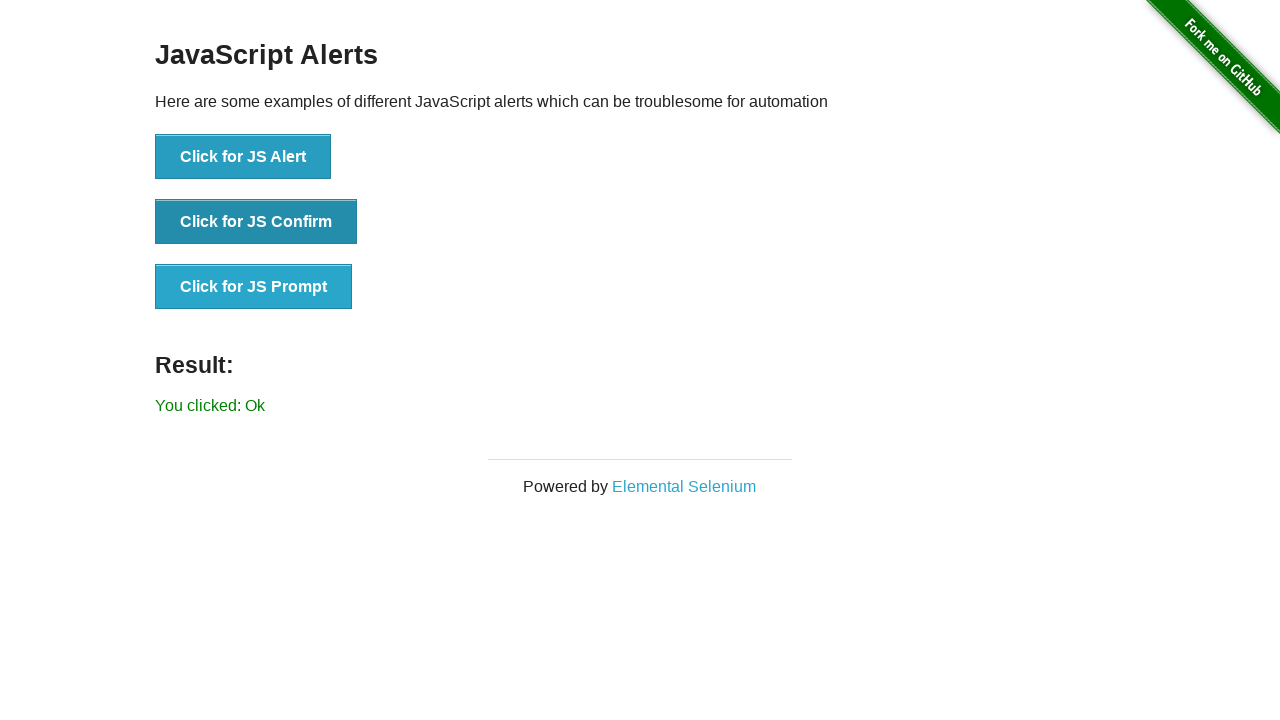

Clicked 'Click for JS Confirm' button again with handler active at (256, 222) on xpath=//button[text()='Click for JS Confirm']
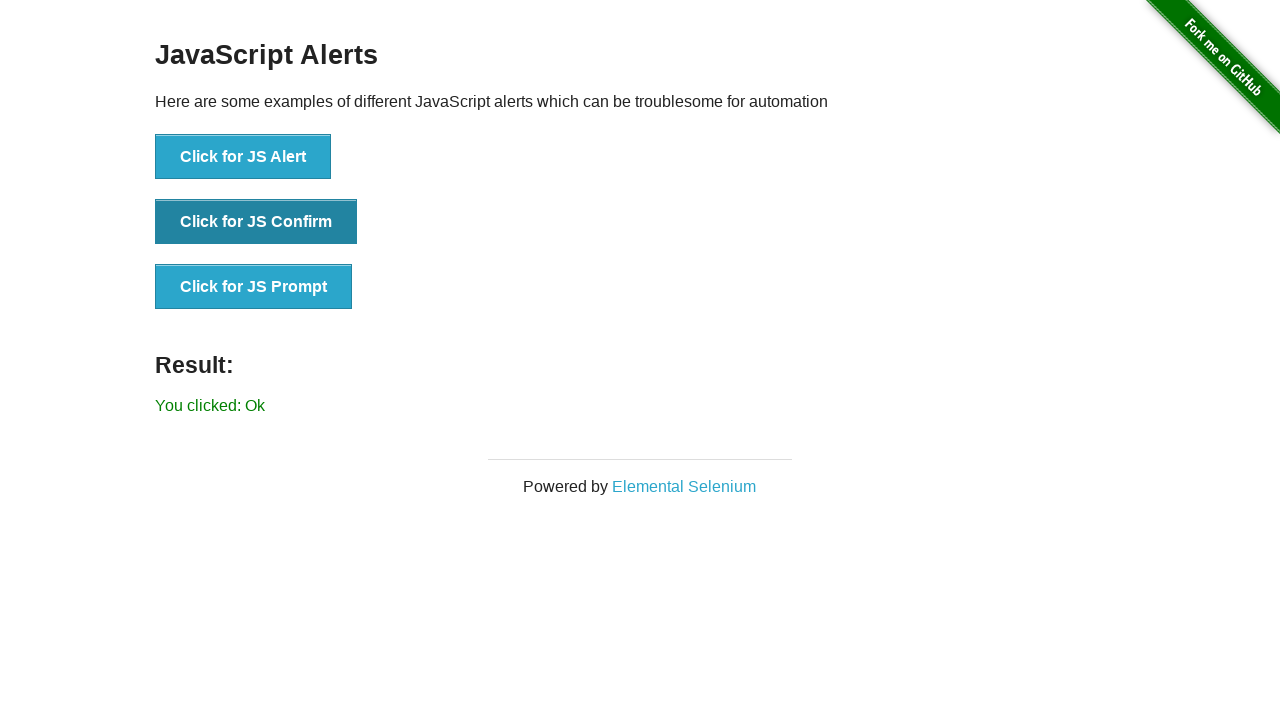

Set up dialog handler to accept JS prompt with text 'Welcome'
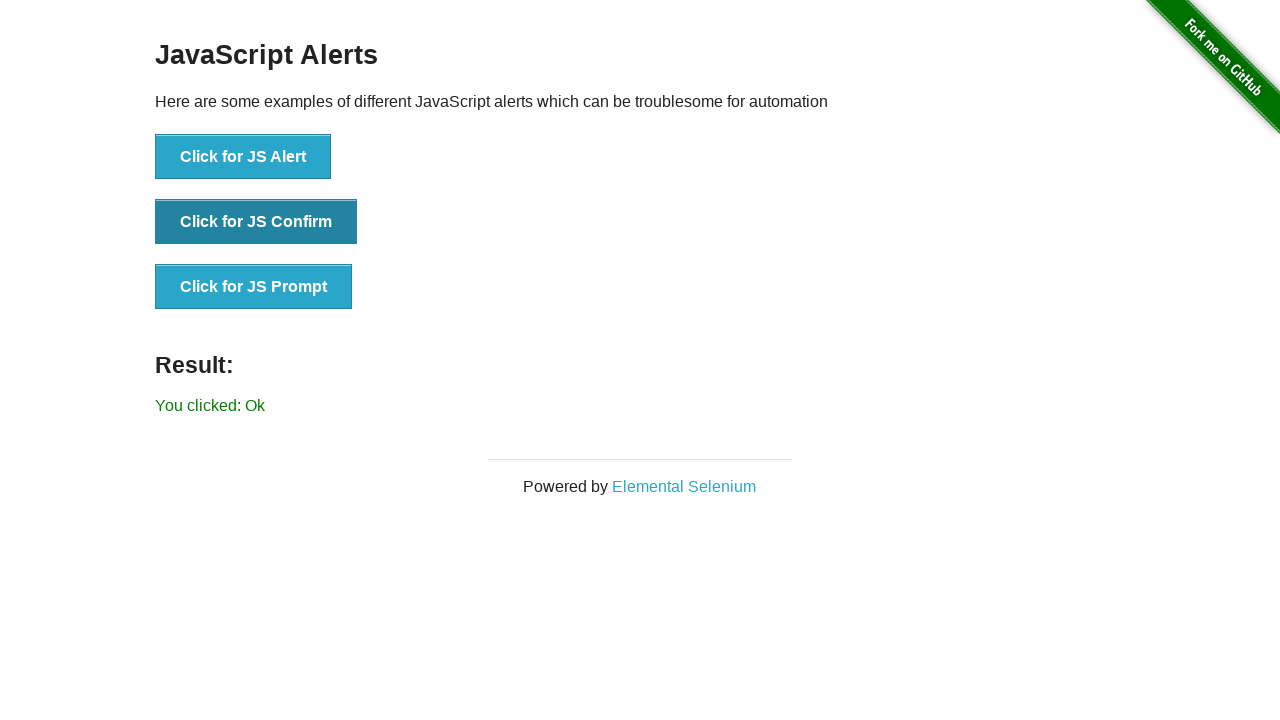

Clicked 'Click for JS Prompt' button at (254, 287) on xpath=//button[text()='Click for JS Prompt']
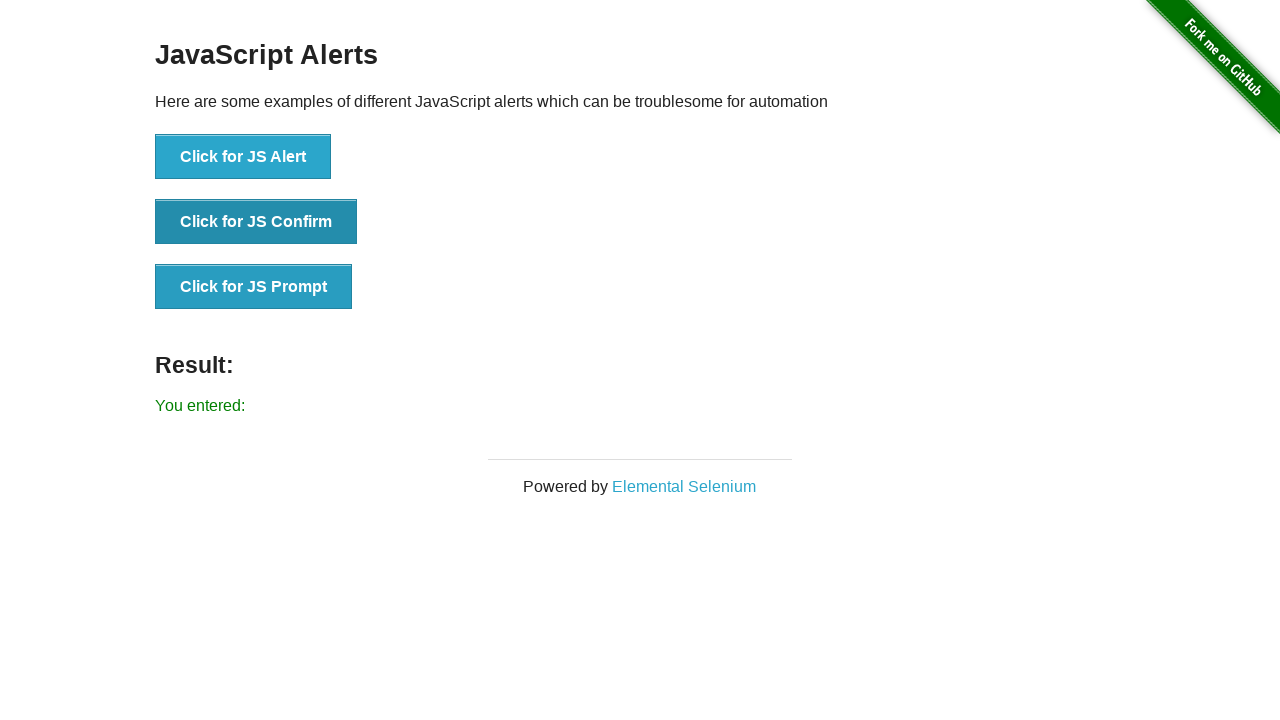

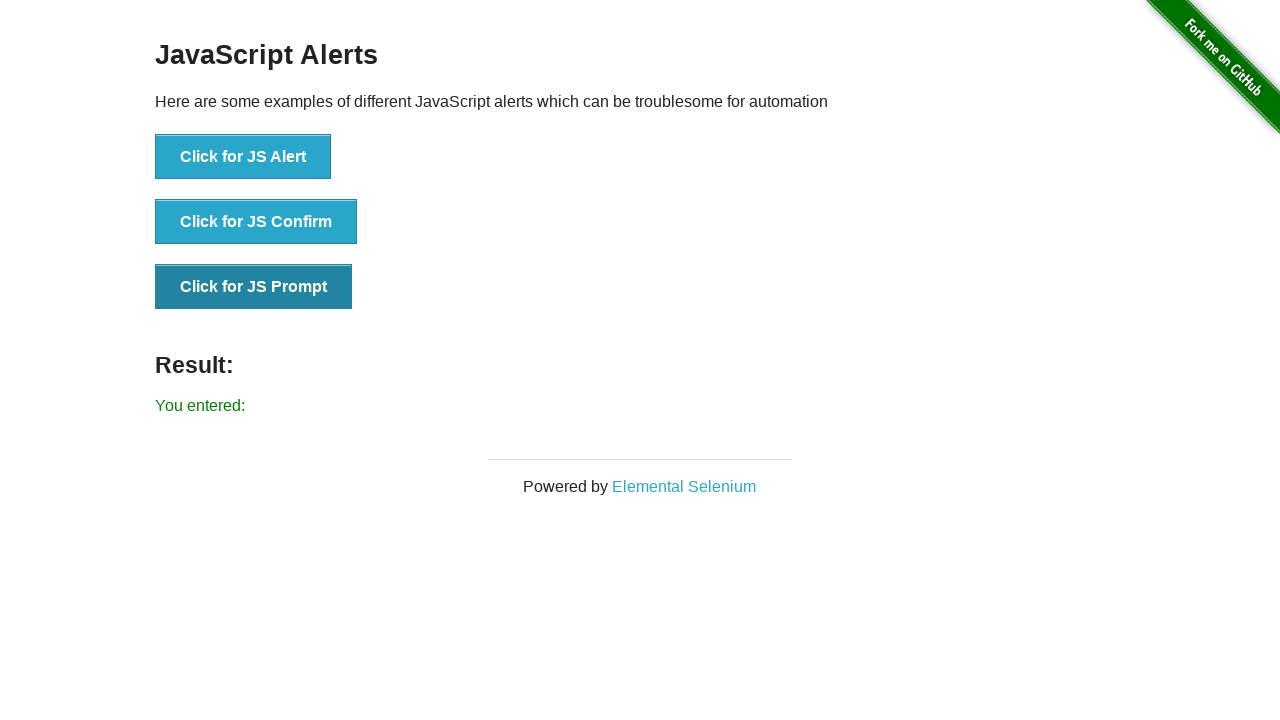